Tests dynamic element appearance with soft assertions - clicks a button and performs multiple text verifications on the appearing paragraph element

Starting URL: https://testeroprogramowania.github.io/selenium/wait2.html

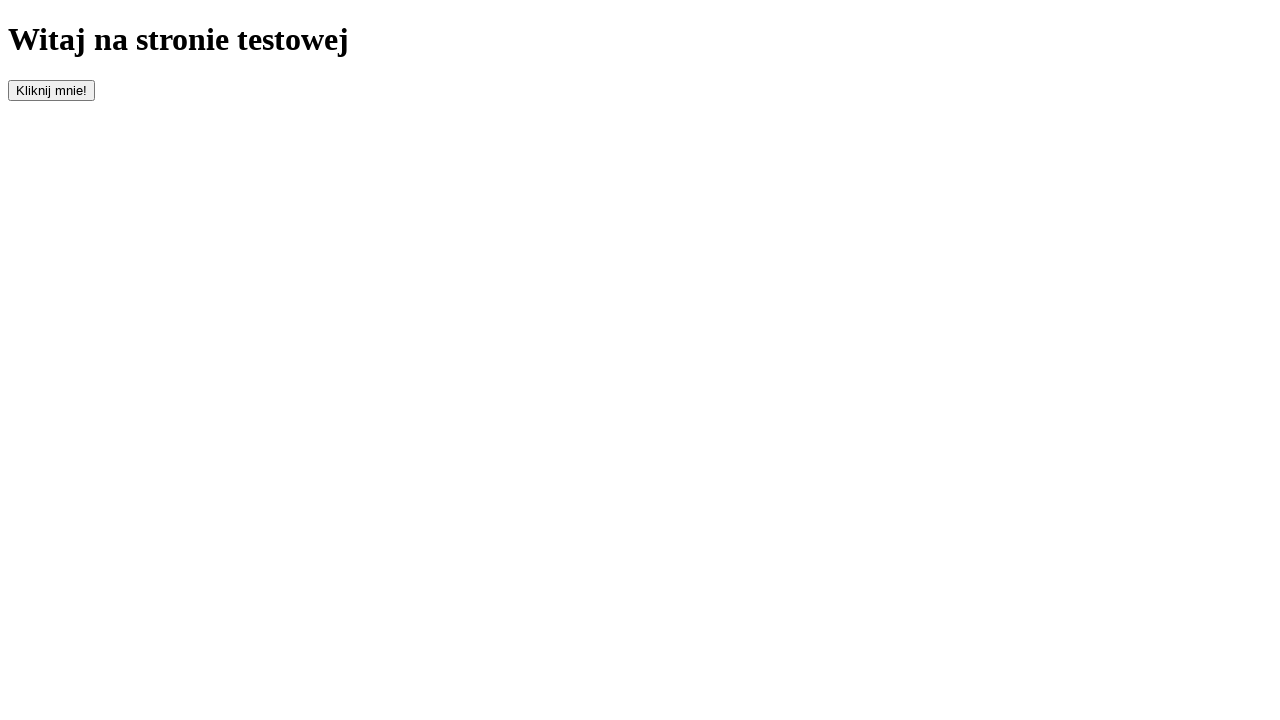

Clicked button with id 'clickOnMe' to trigger element appearance at (52, 90) on #clickOnMe
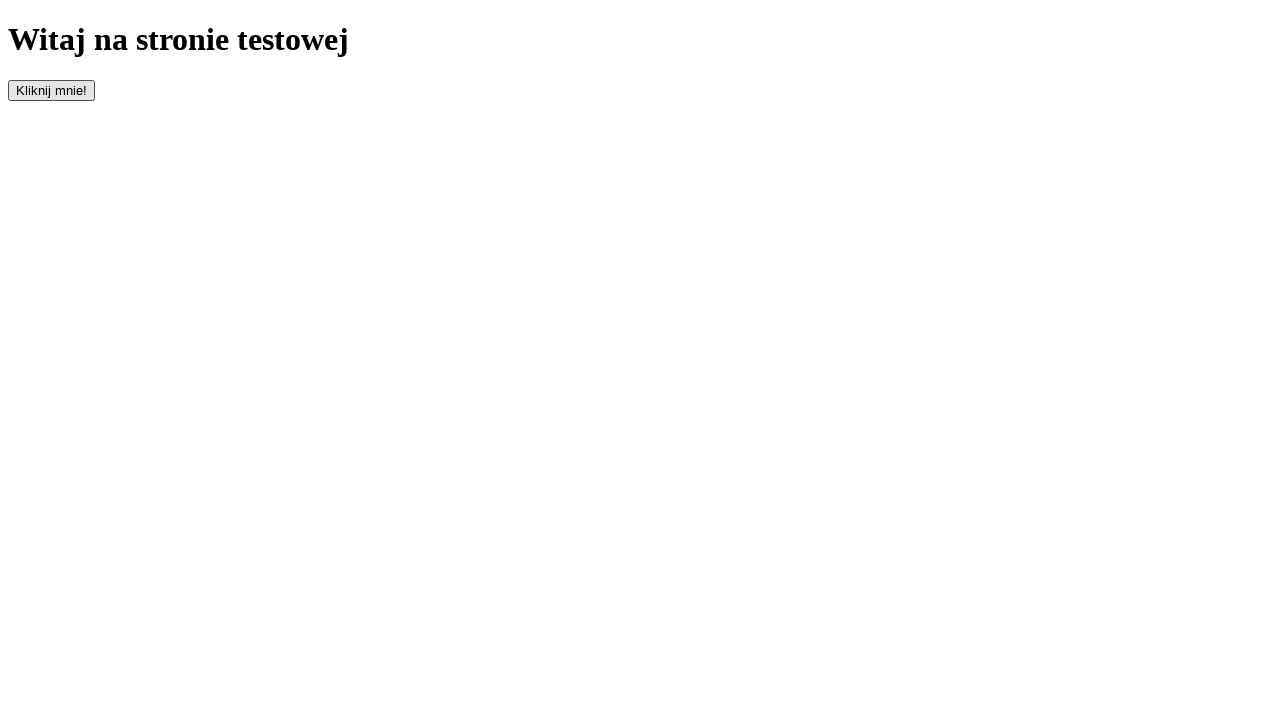

Waited for paragraph element to appear in DOM
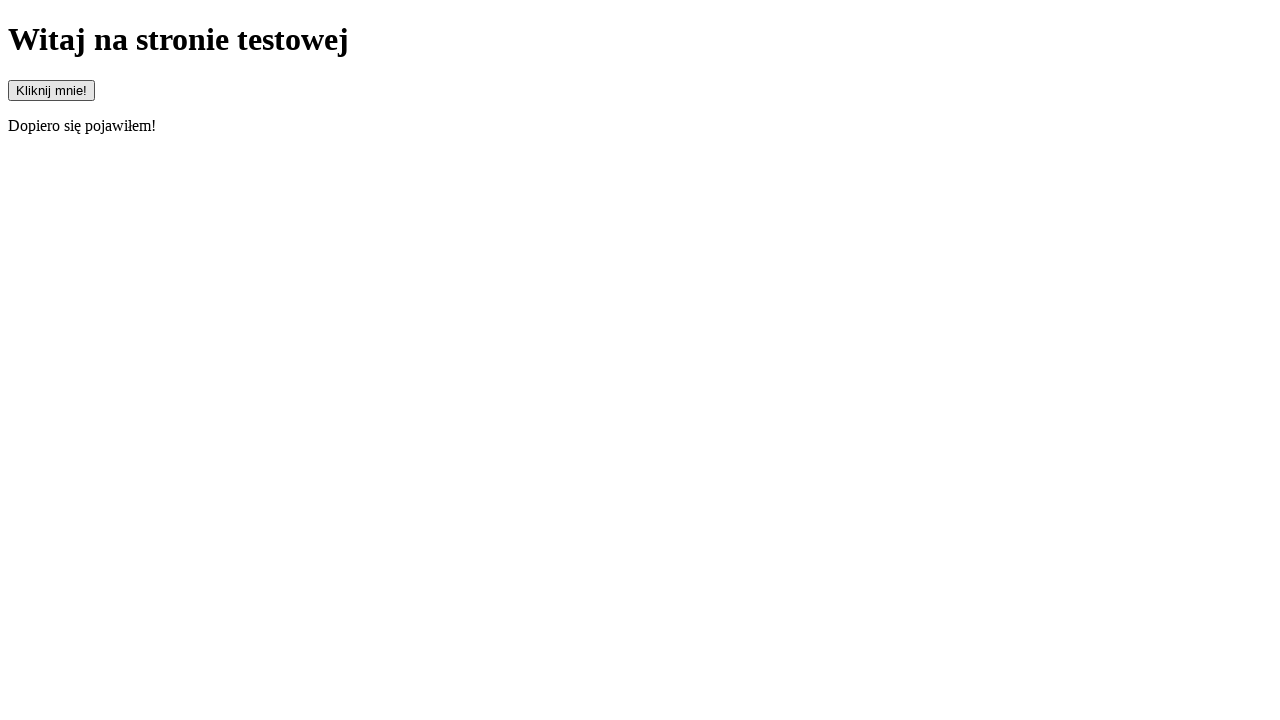

Located paragraph element
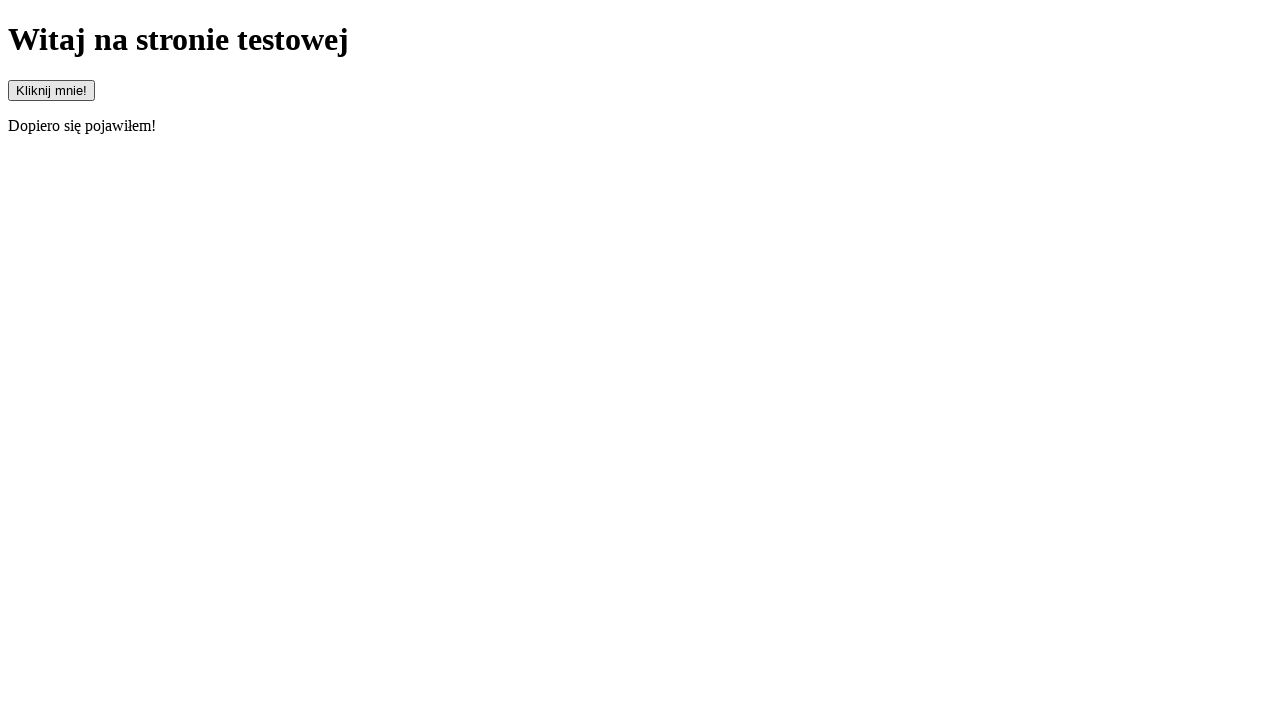

Waited for paragraph element to become visible
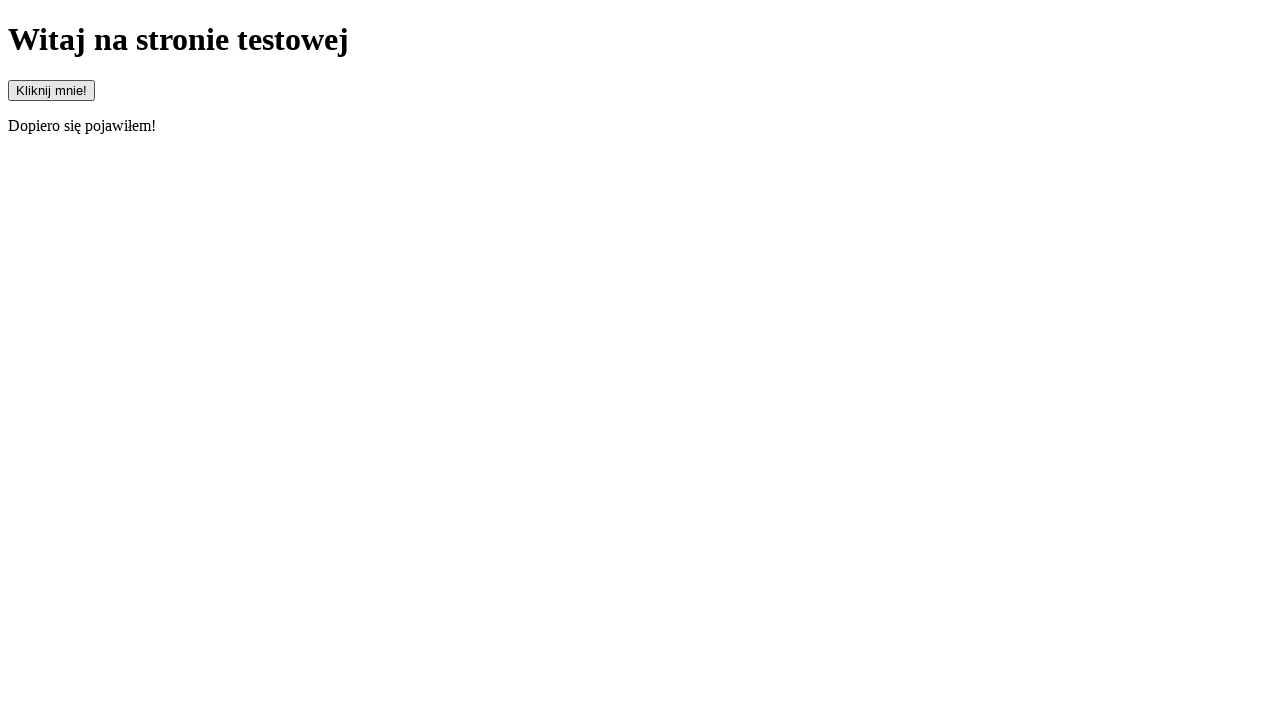

Retrieved paragraph text content: 'Dopiero się pojawiłem!'
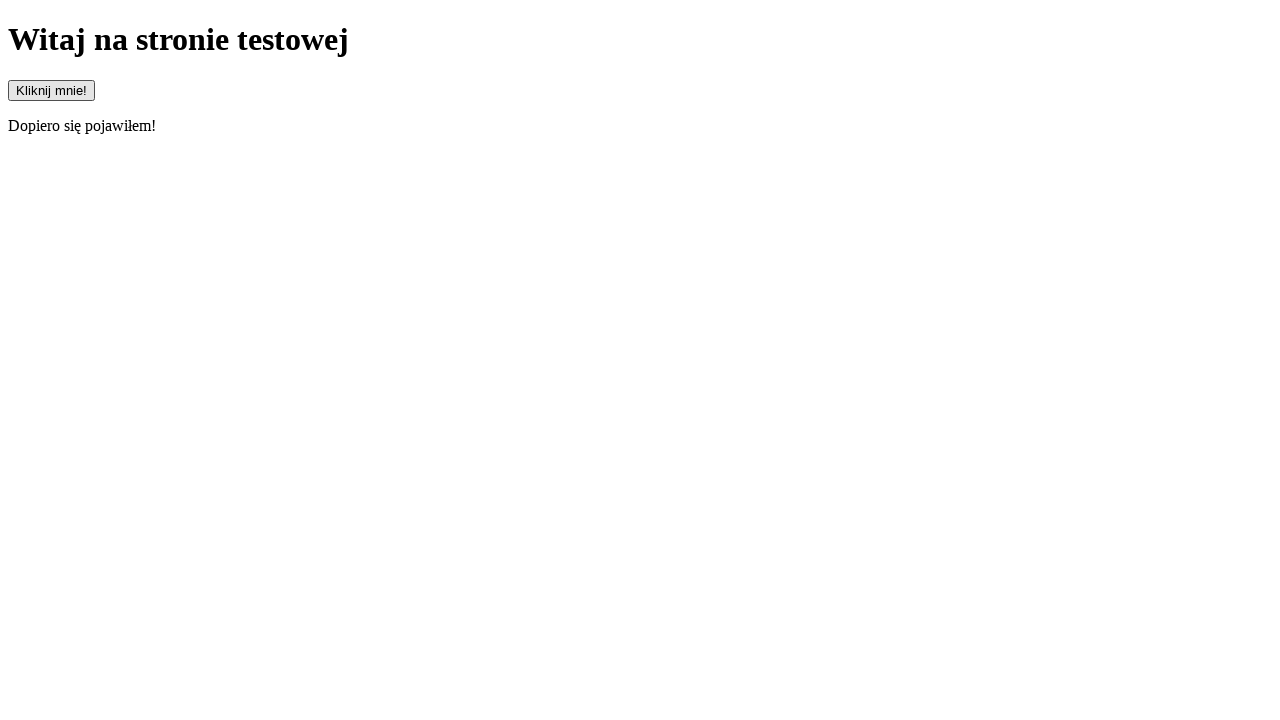

Asserted that paragraph element is visible
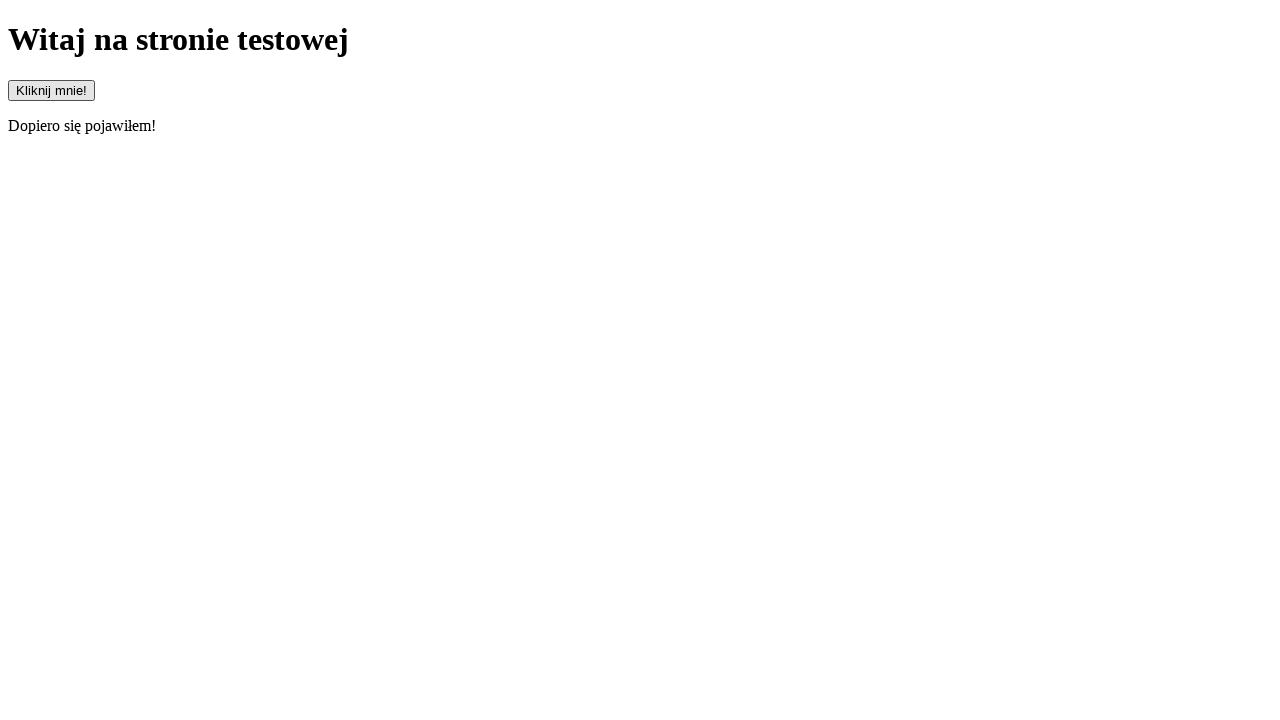

Asserted paragraph text equals 'Dopiero się pojawiłem!'
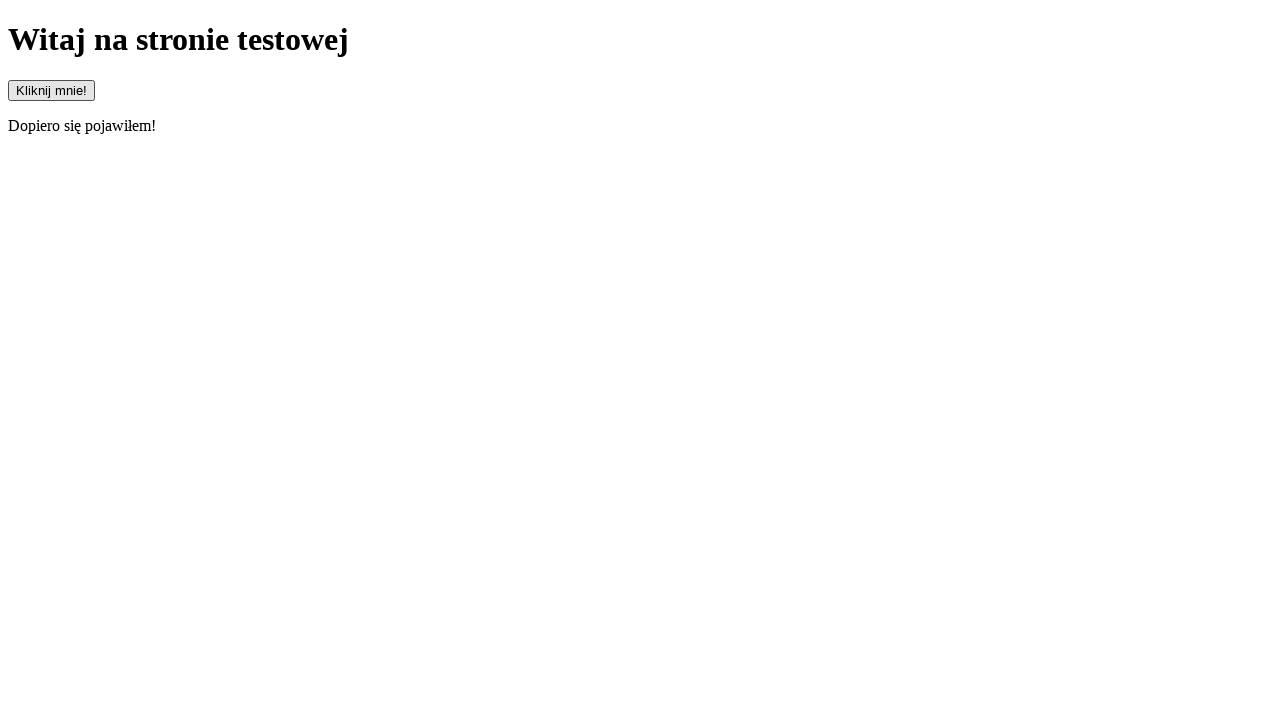

Asserted paragraph text starts with 'Dopiero'
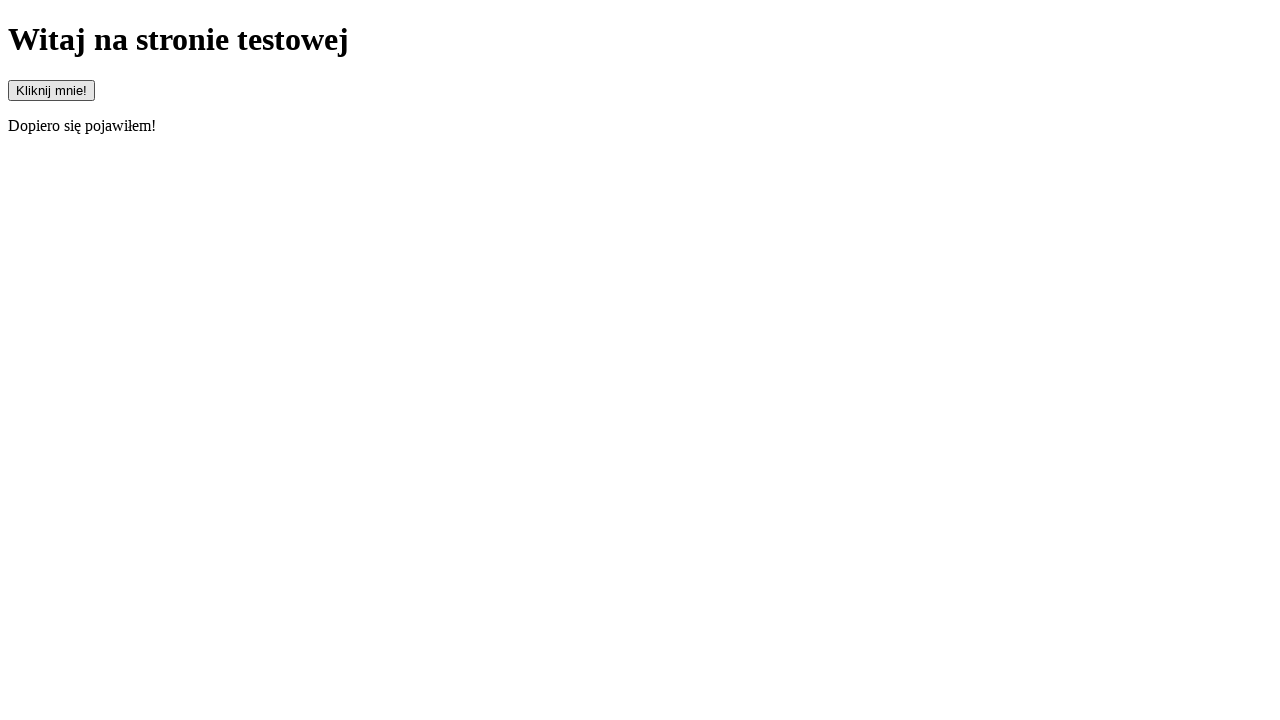

Asserted that paragraph text does not contain 'takitest'
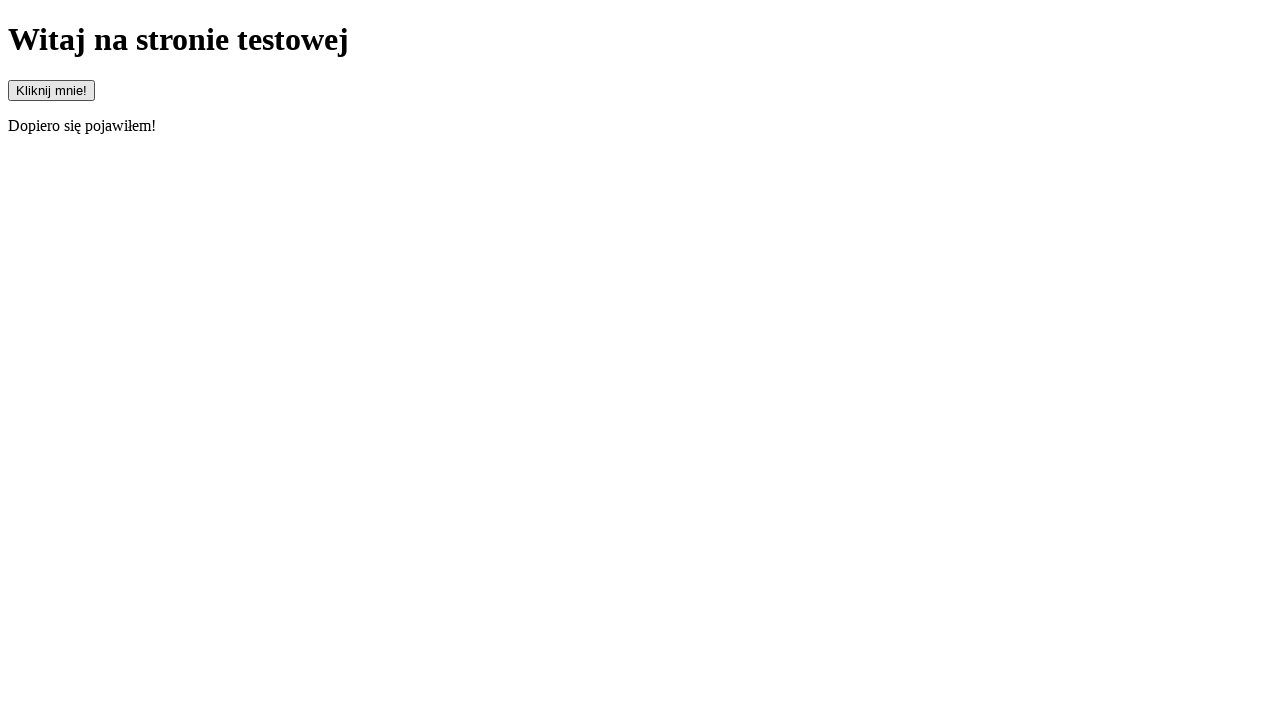

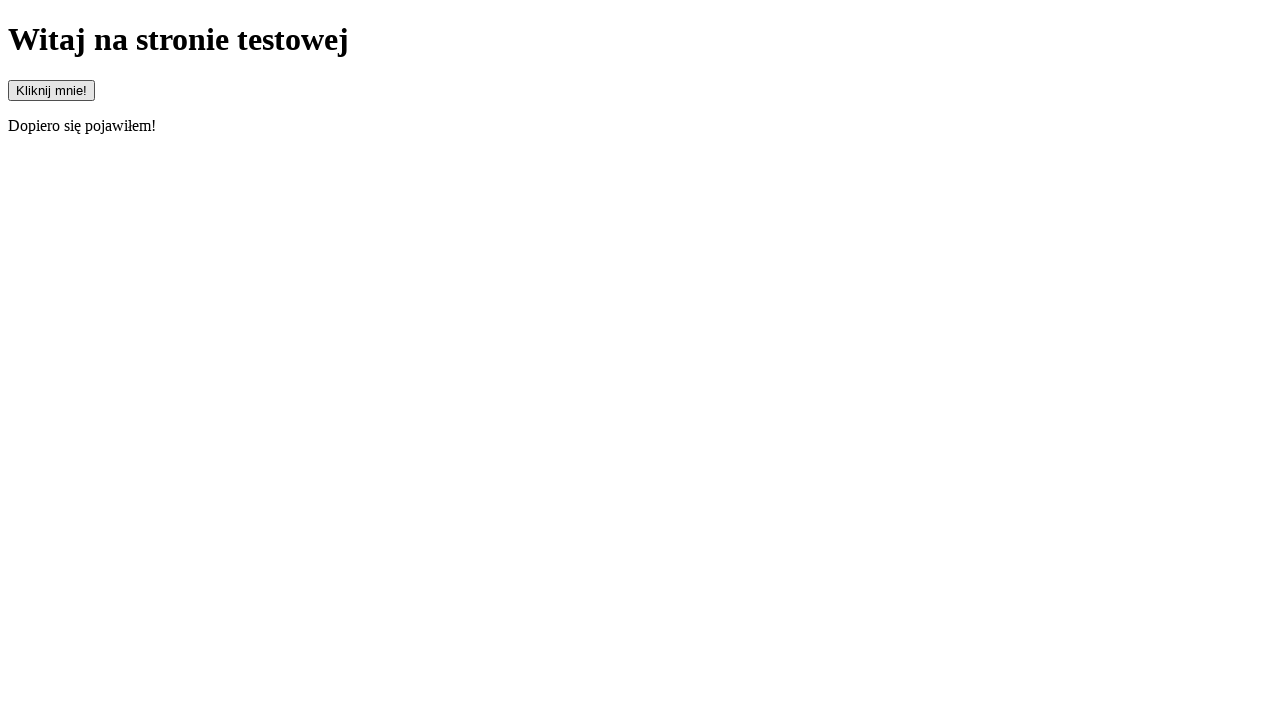